Tests that clicking the same cell twice does not switch the player turn

Starting URL: https://sethclydesdale.github.io/tic-tac-toe/

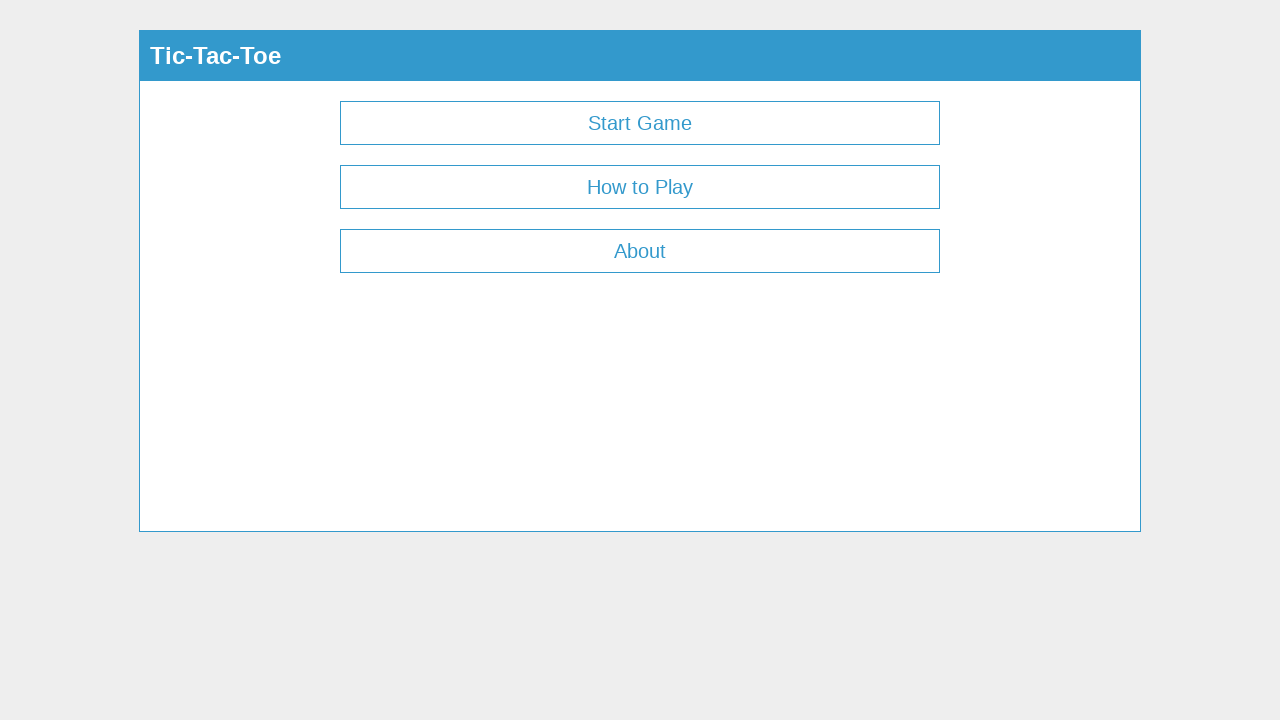

Clicked start game button at (640, 123) on #start-game
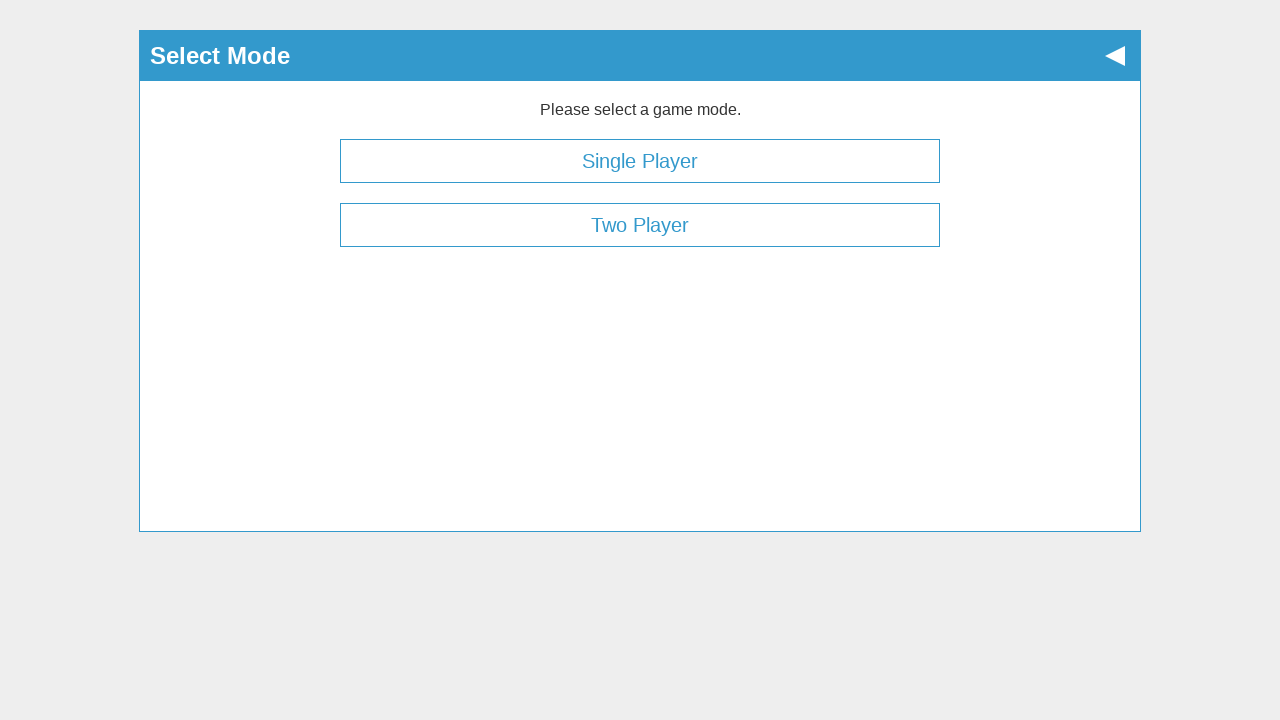

Selected game mode (third button) at (640, 225) on xpath=/html/body/div[2]/button[3]
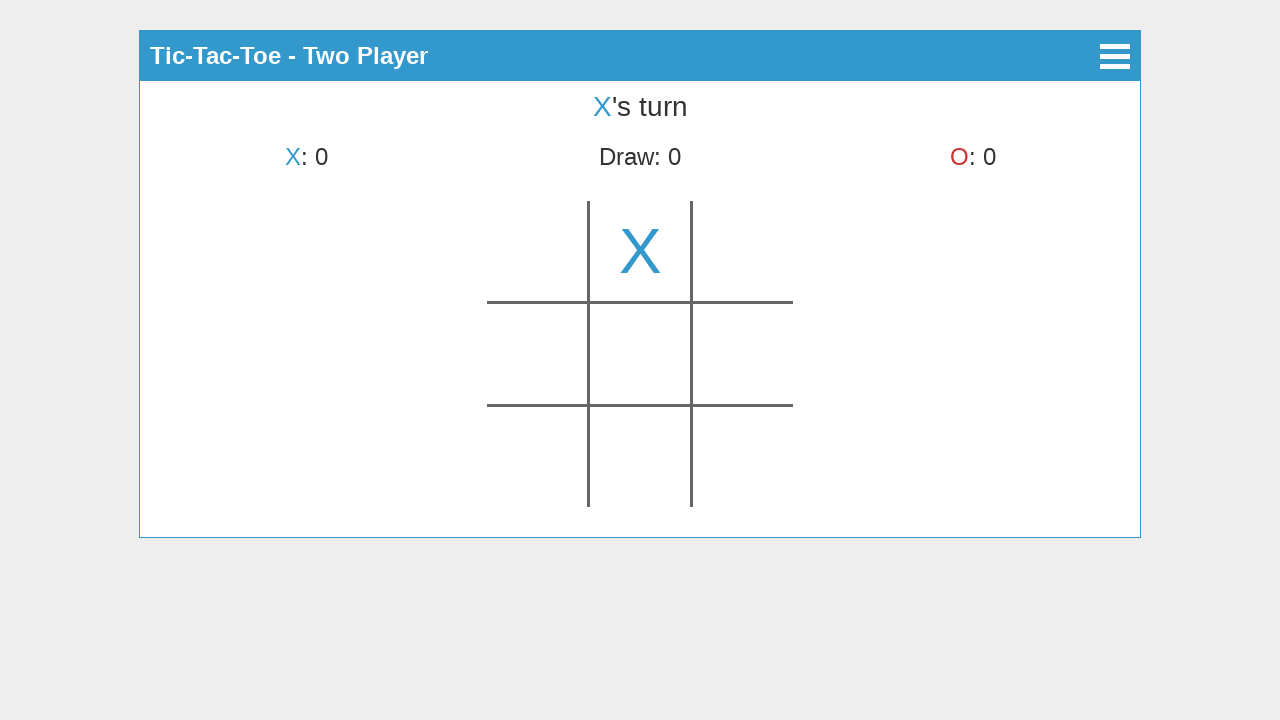

Verified initial turn is X's turn
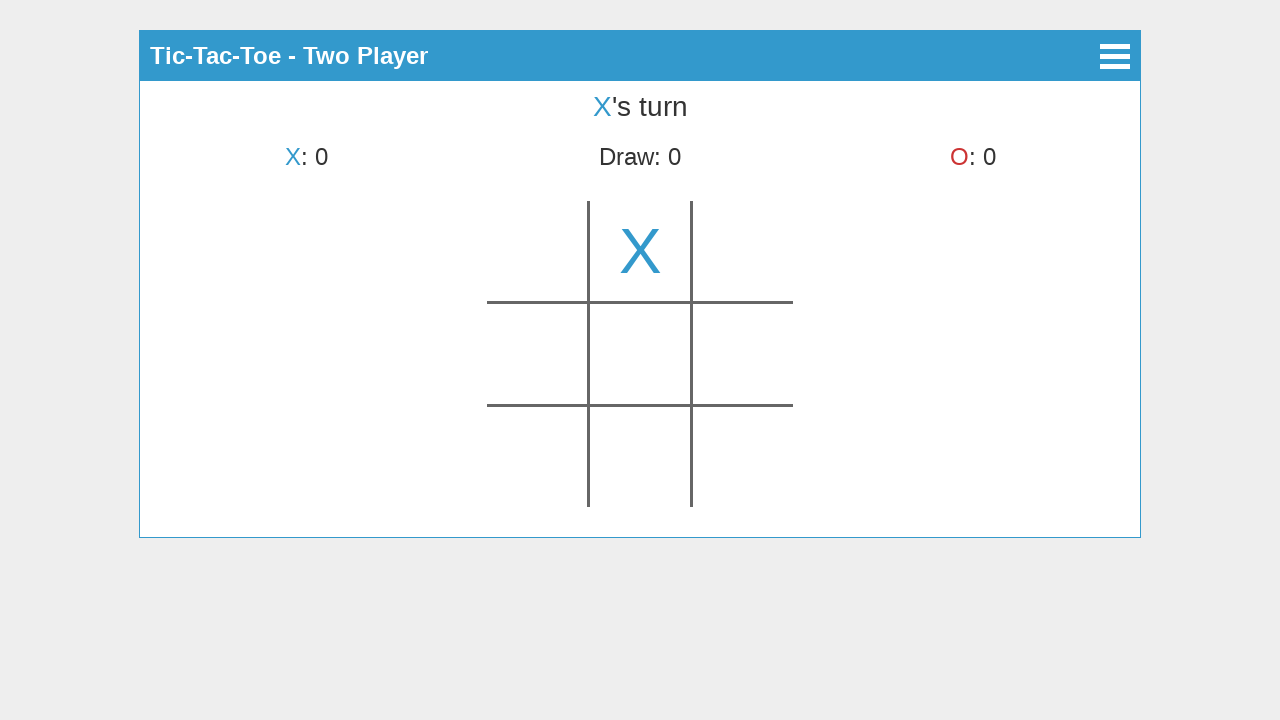

Clicked on cell s4 at (642, 354) on #s4
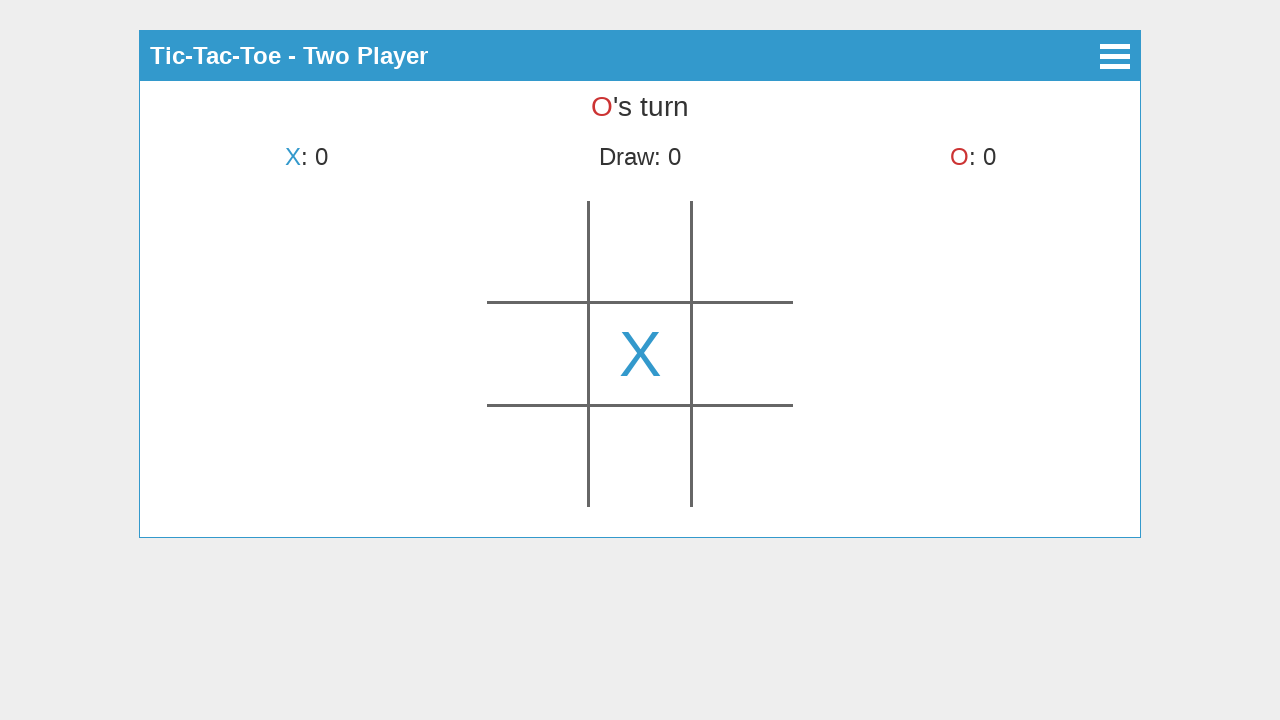

Verified turn switched to O's turn after first click
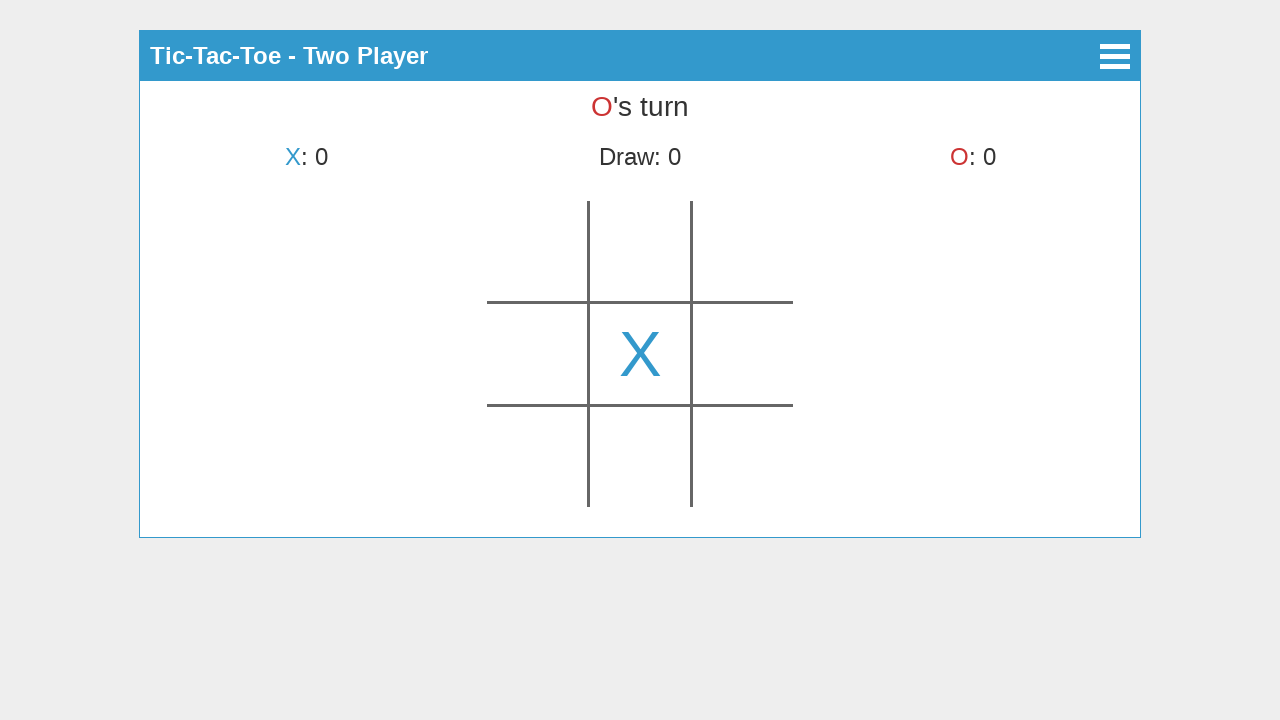

Clicked on same cell s4 again (double click) at (642, 354) on #s4
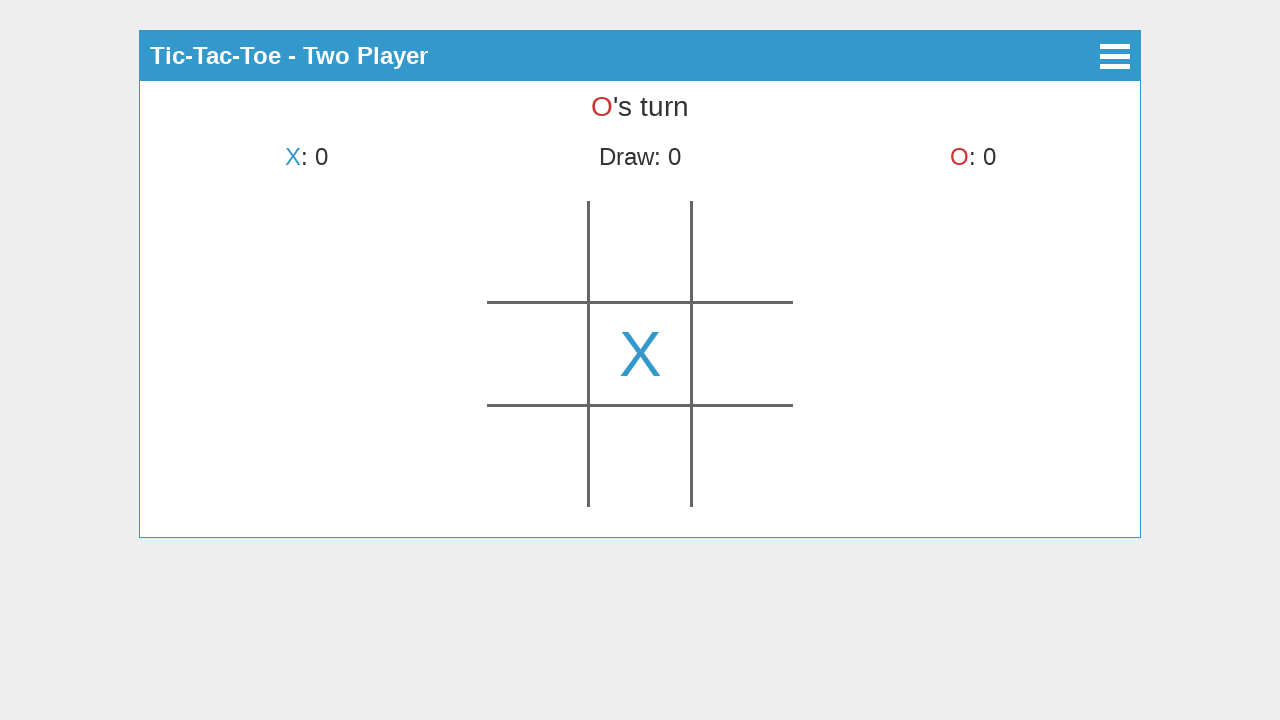

Verified turn is still O's turn (player did not switch)
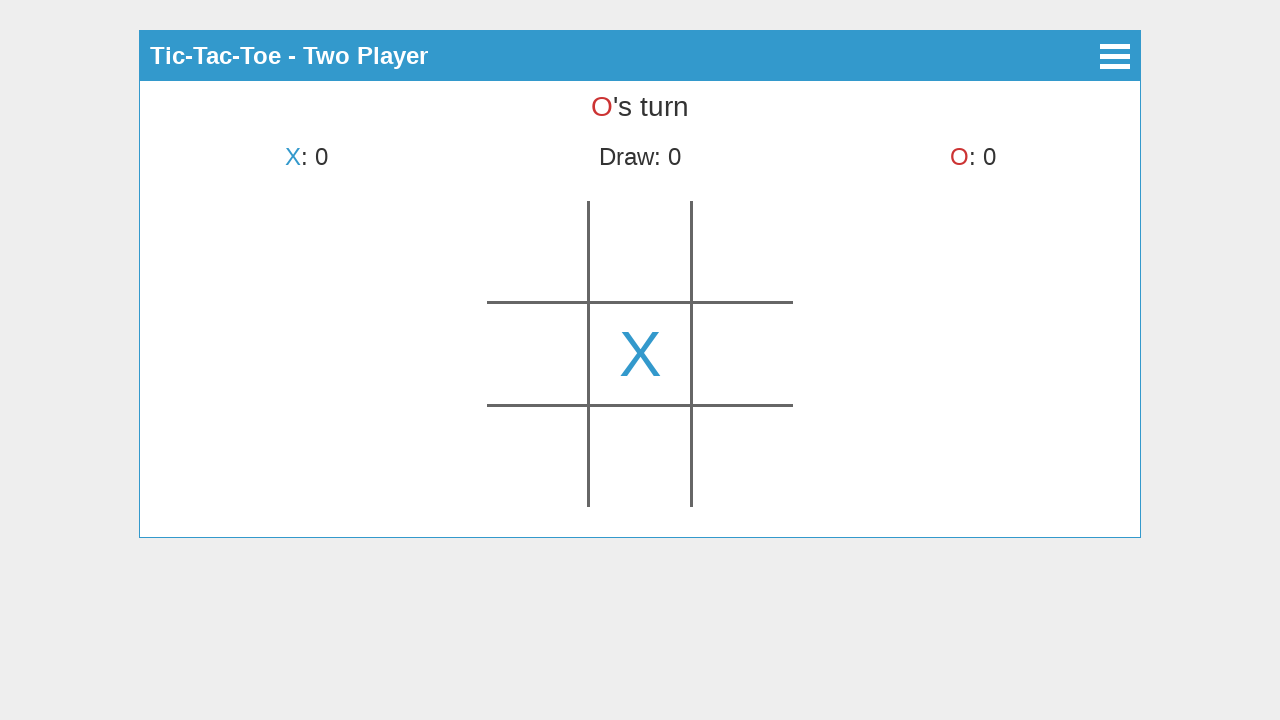

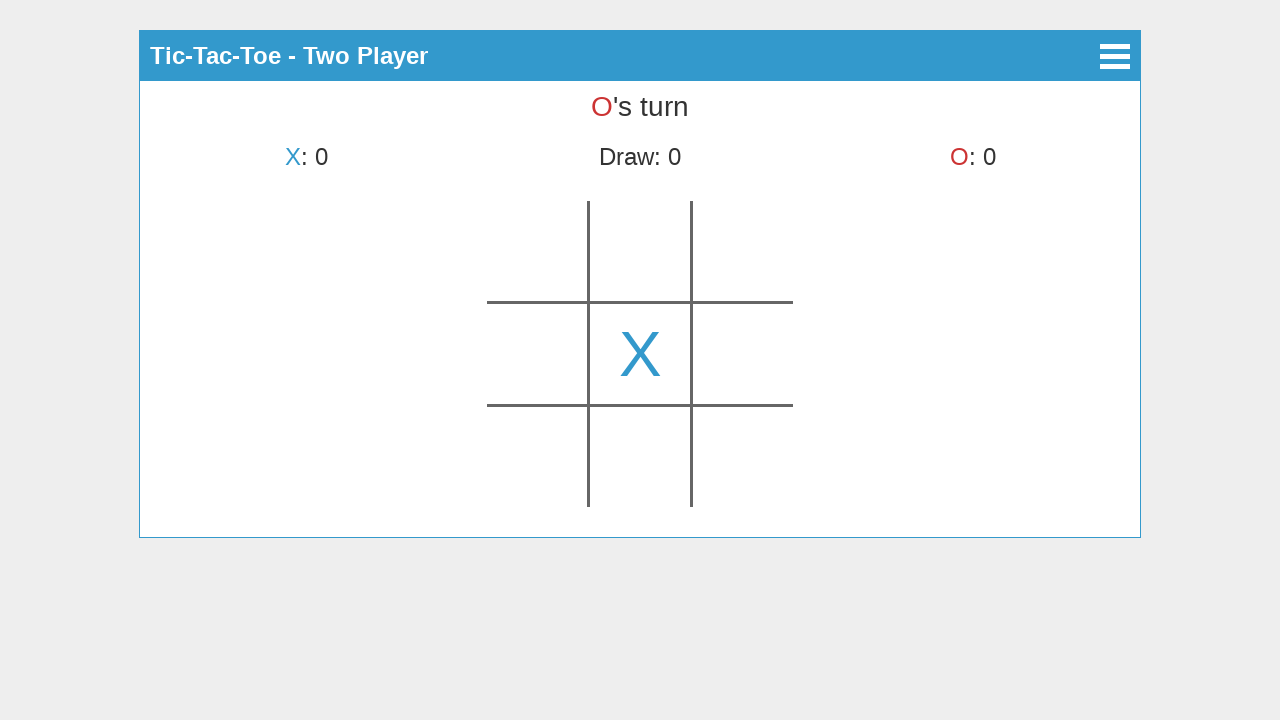